Demonstrates the add_cookie method in Selenium by navigating to GeeksforGeeks website and adding a cookie with name 'foo' and value 'bar'

Starting URL: https://www.geeksforgeeks.org/

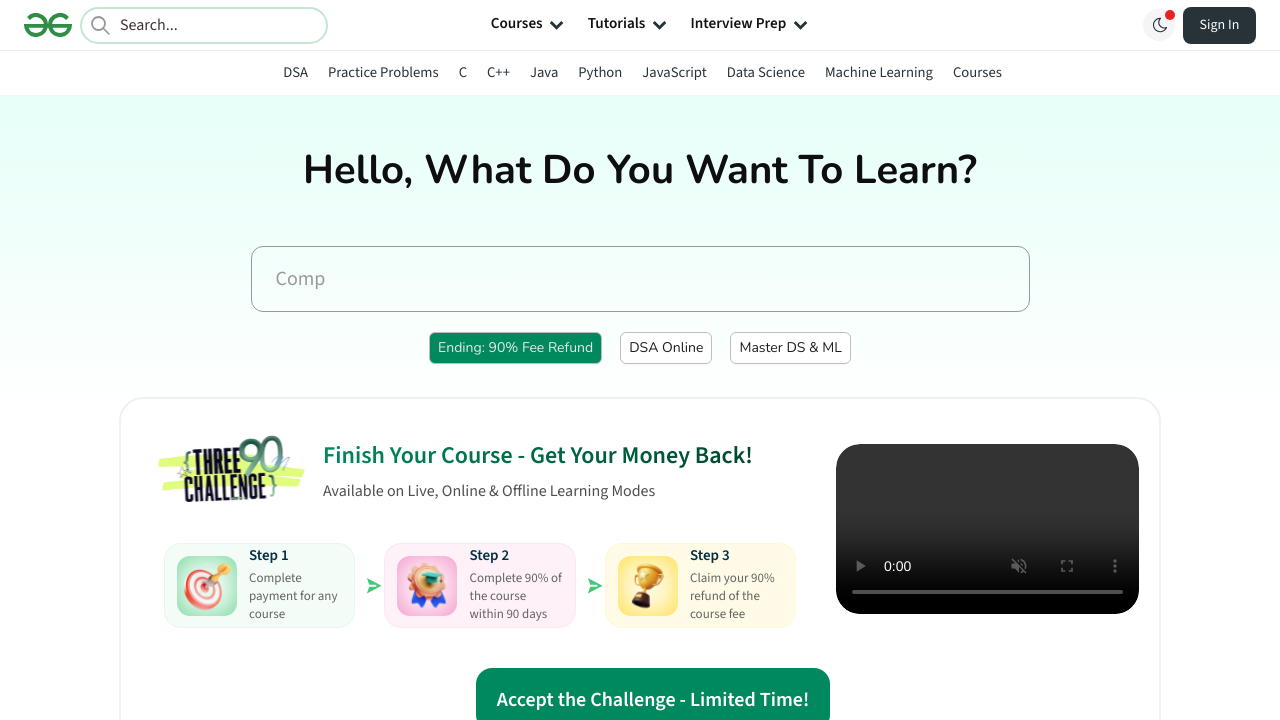

Navigated to GeeksforGeeks website
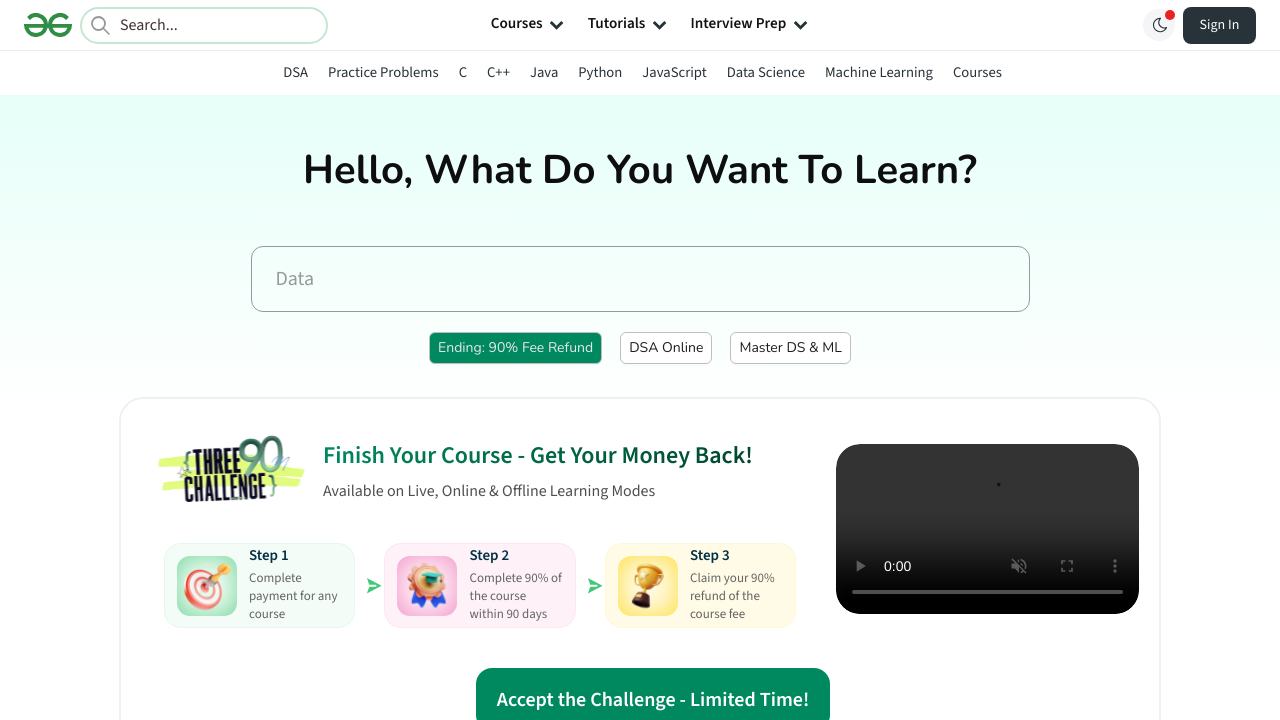

Added cookie with name 'foo' and value 'bar'
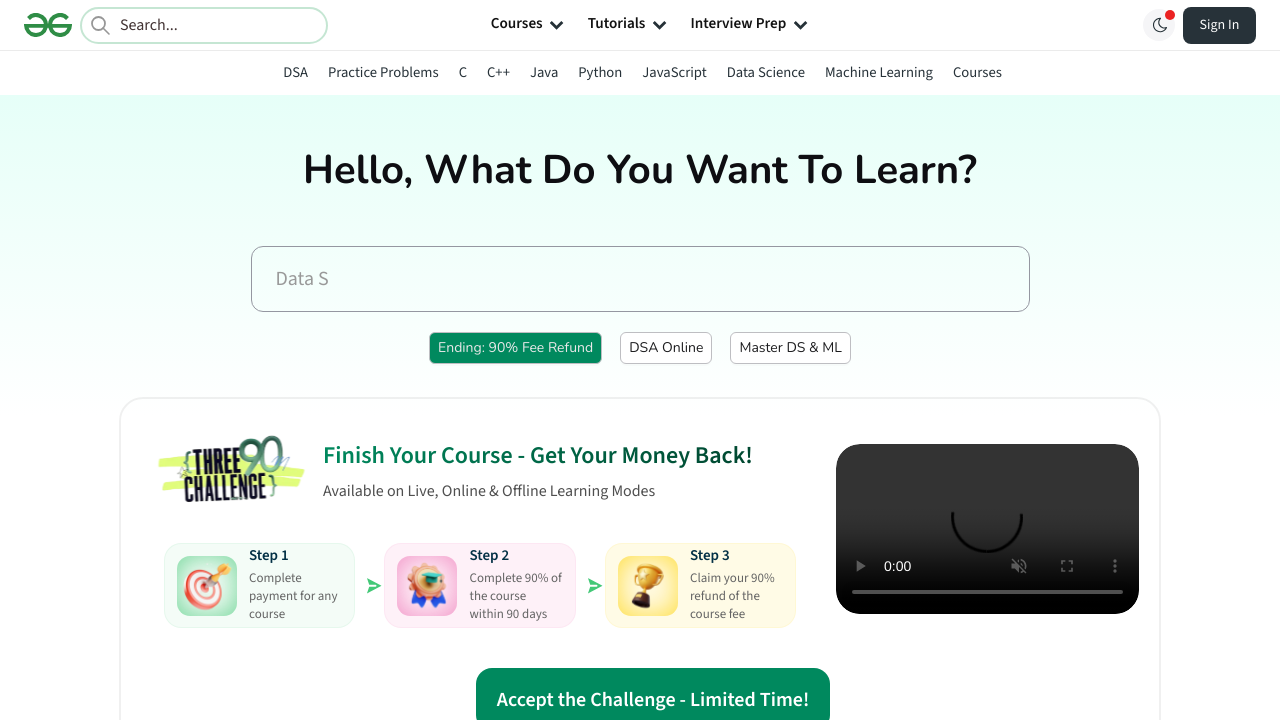

Reloaded page to verify cookie is set
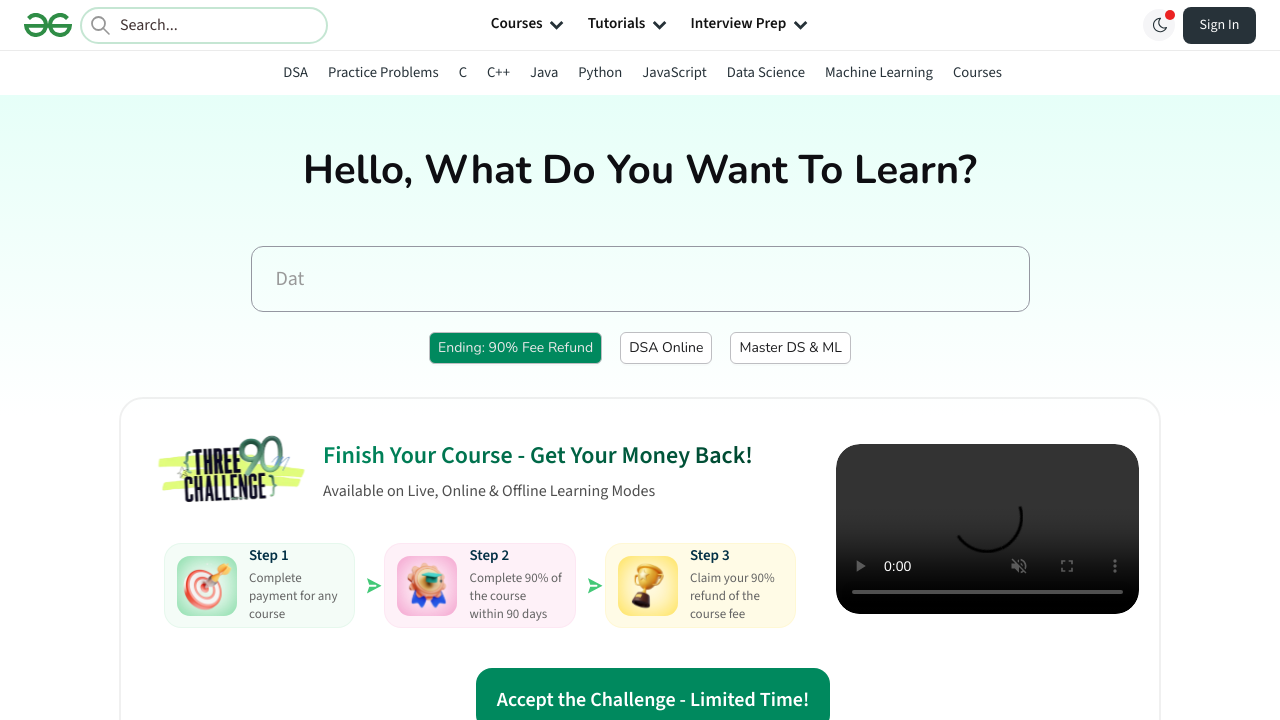

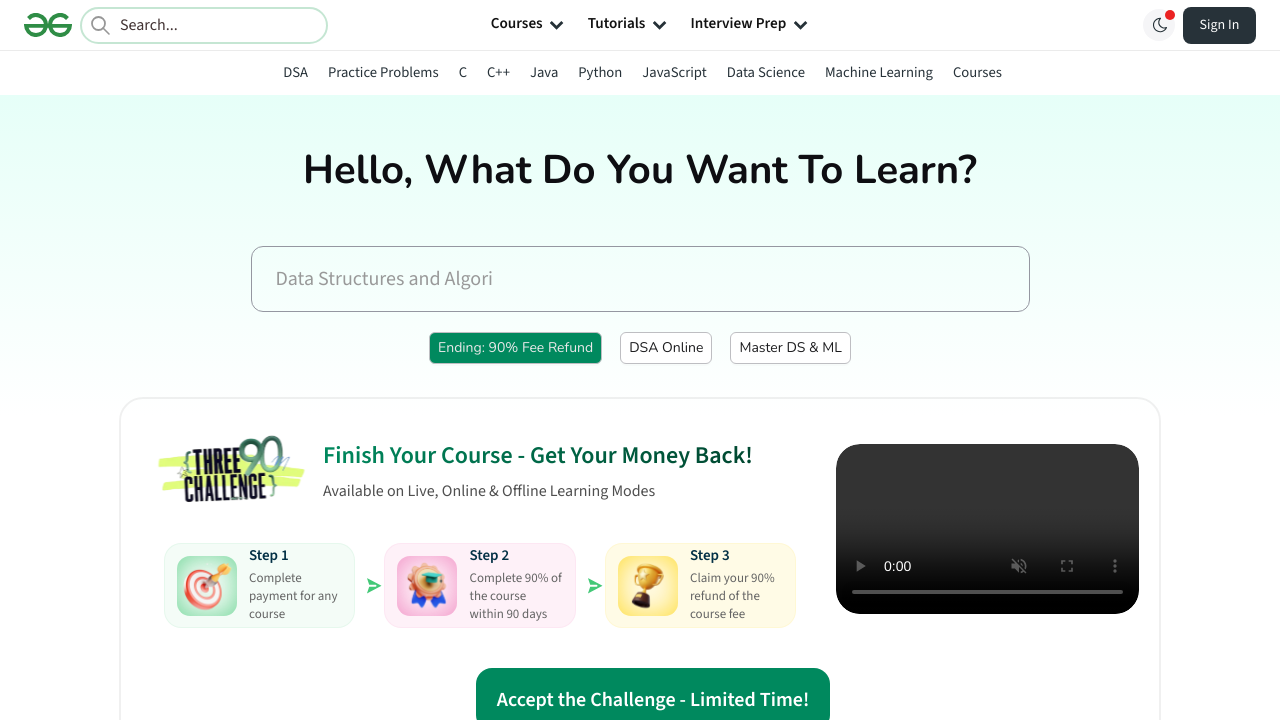